Tests JavaScript alert functionality by triggering an alert in W3Schools' tryit editor and accepting it

Starting URL: https://www.w3schools.com/jsref/tryit.asp?filename=tryjsref_alert

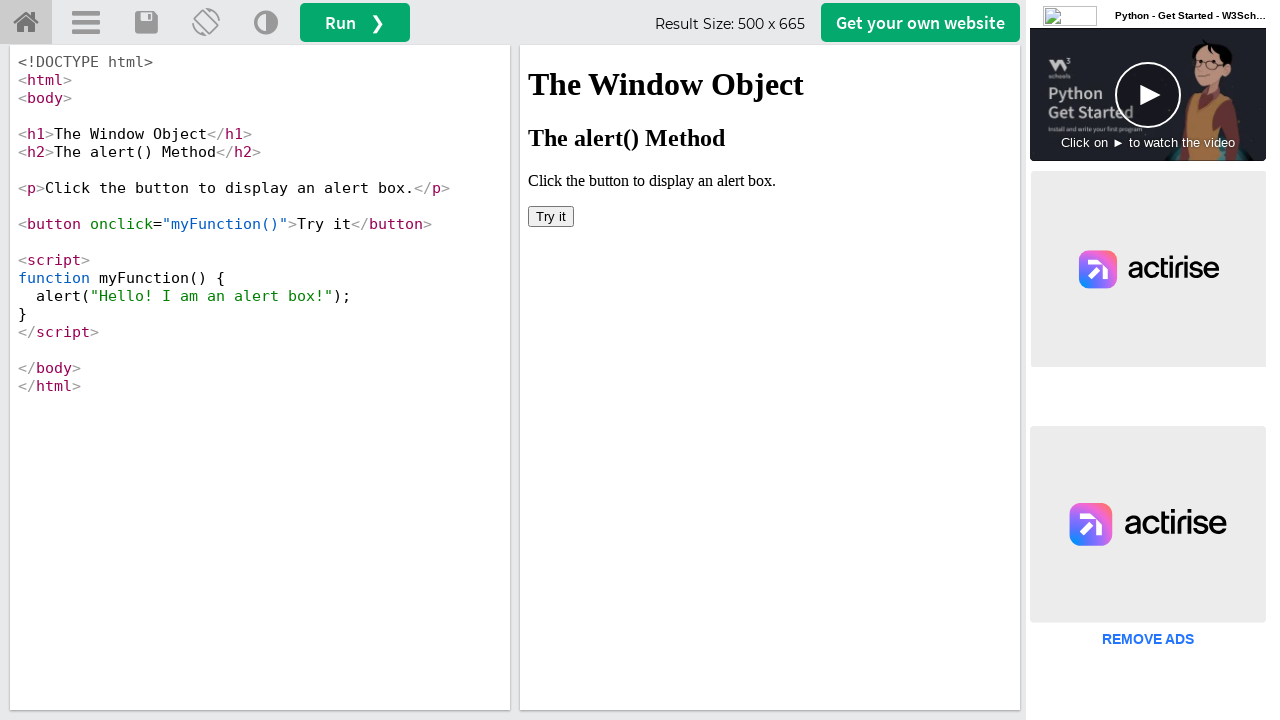

Located iframe#iframeResult containing the alert button
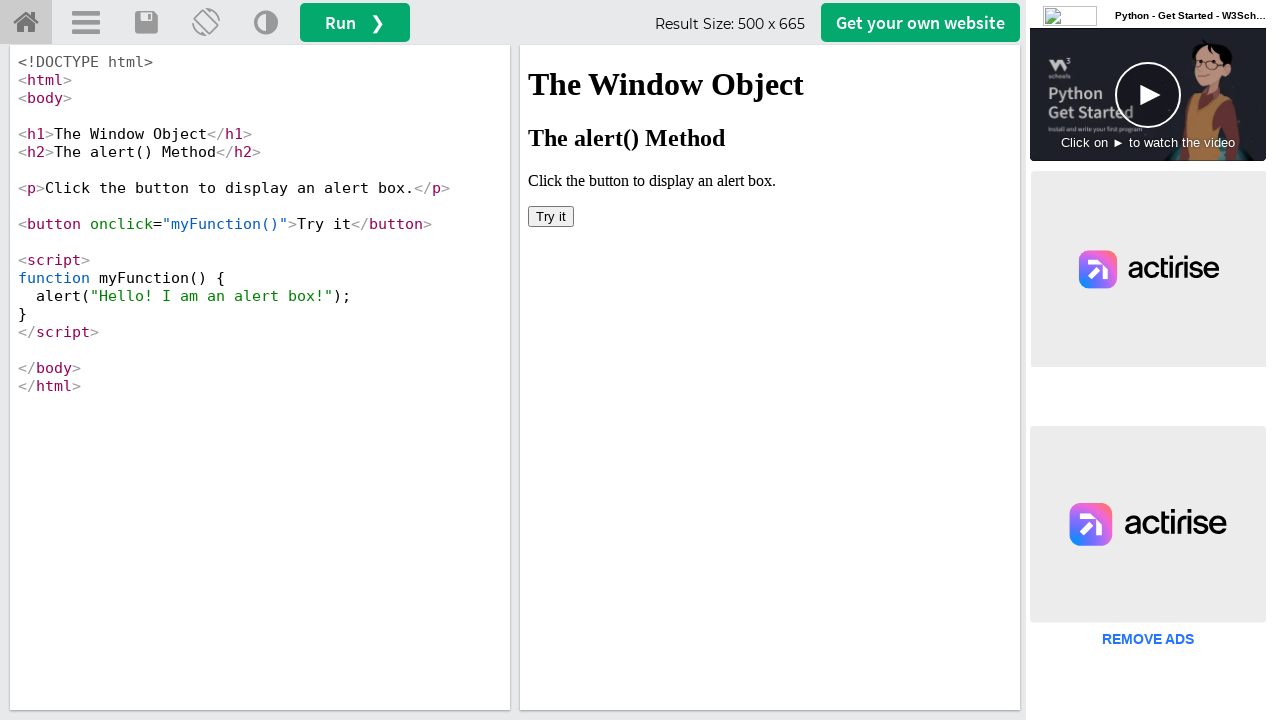

Clicked button inside iframe to trigger JavaScript alert at (551, 216) on iframe#iframeResult >> internal:control=enter-frame >> button
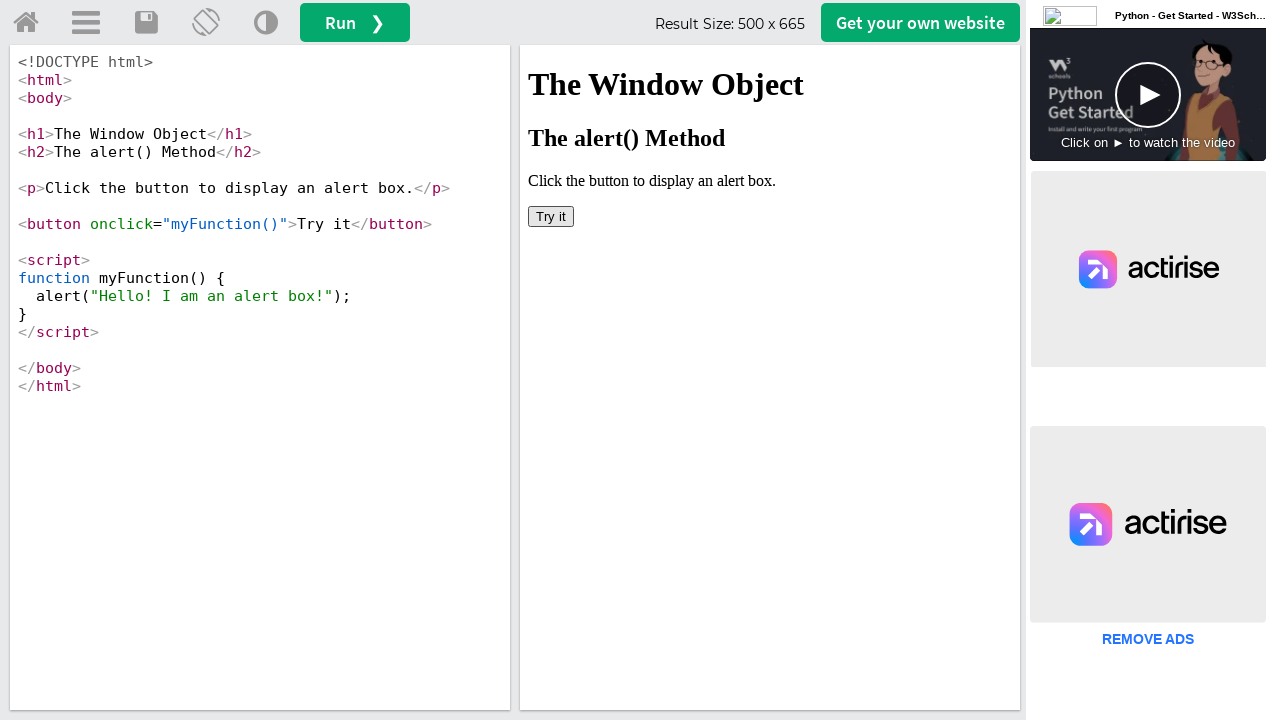

Set up dialog handler to accept the alert
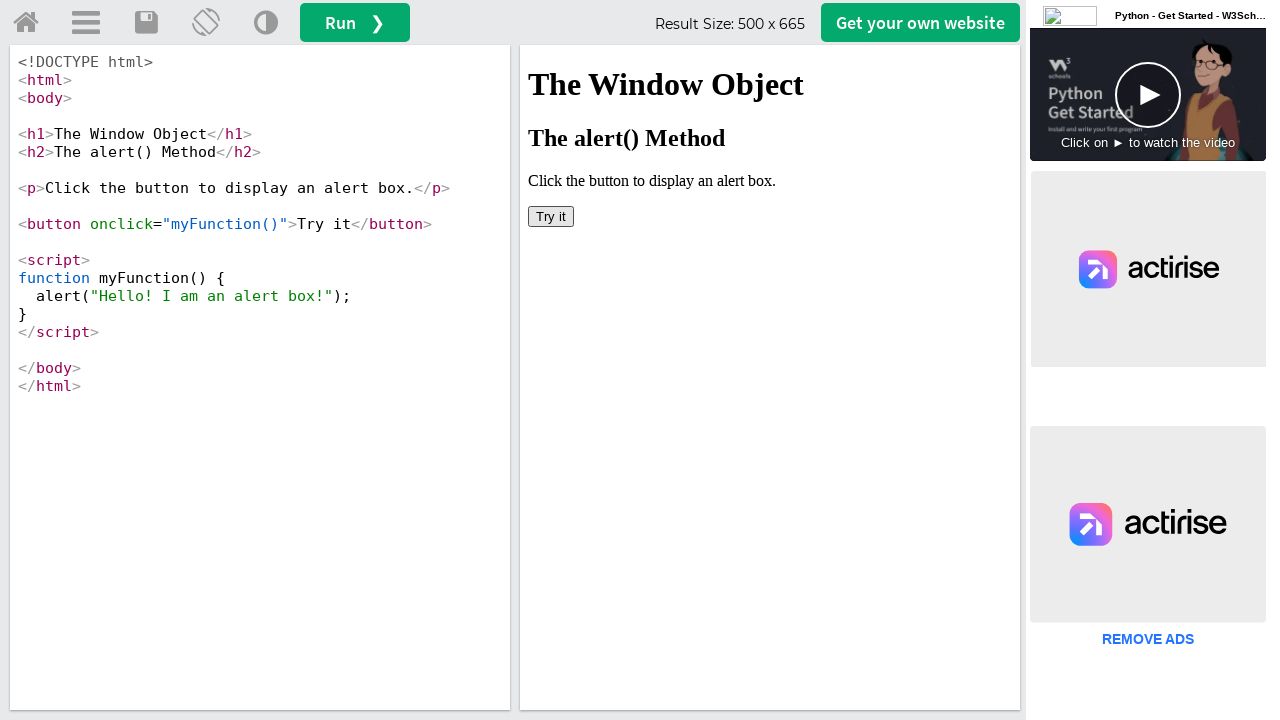

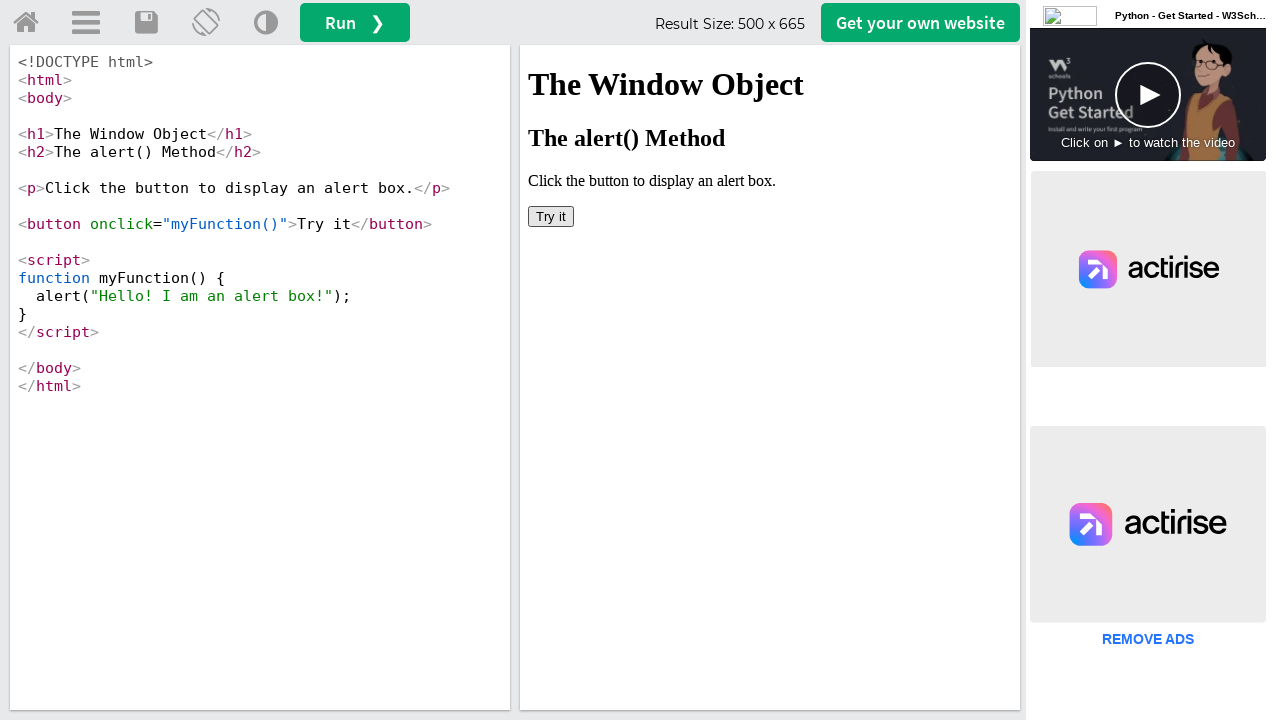